Tests basic browser operations including page refresh, window maximize, cookie deletion, and retrieval of page URL and title on a contact form website

Starting URL: https://www.mycontactform.com/

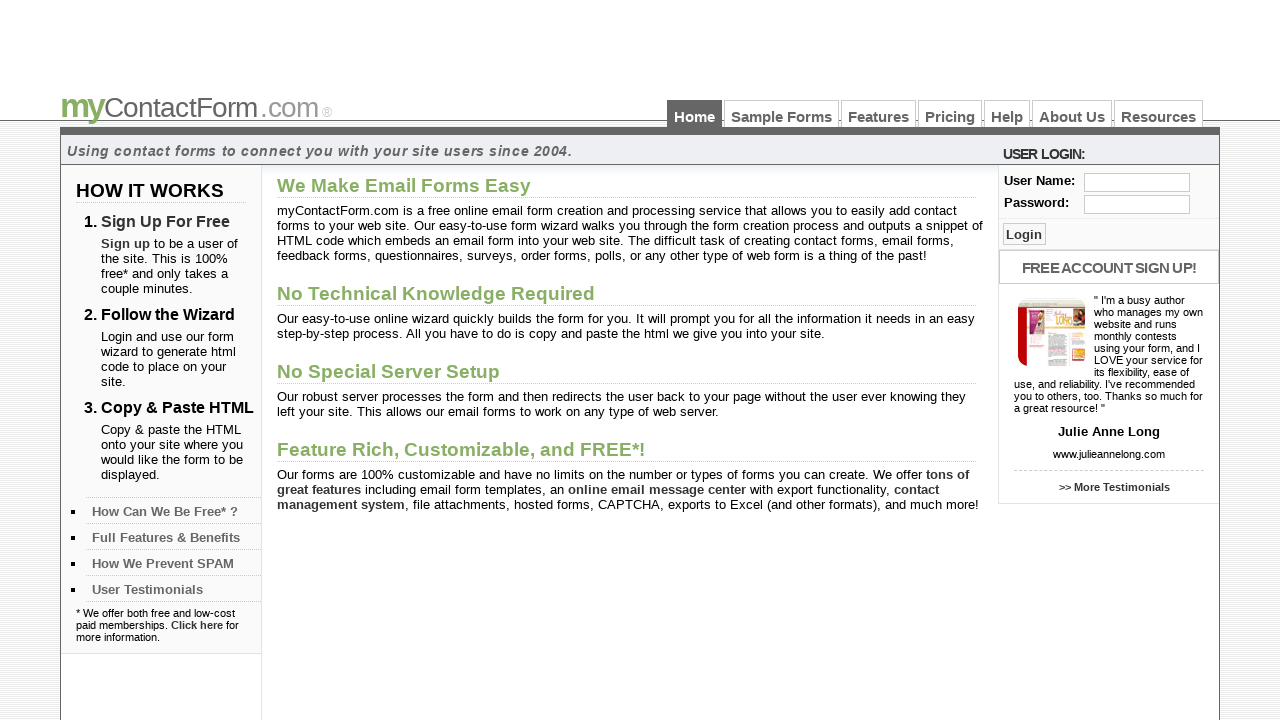

Reloaded the page
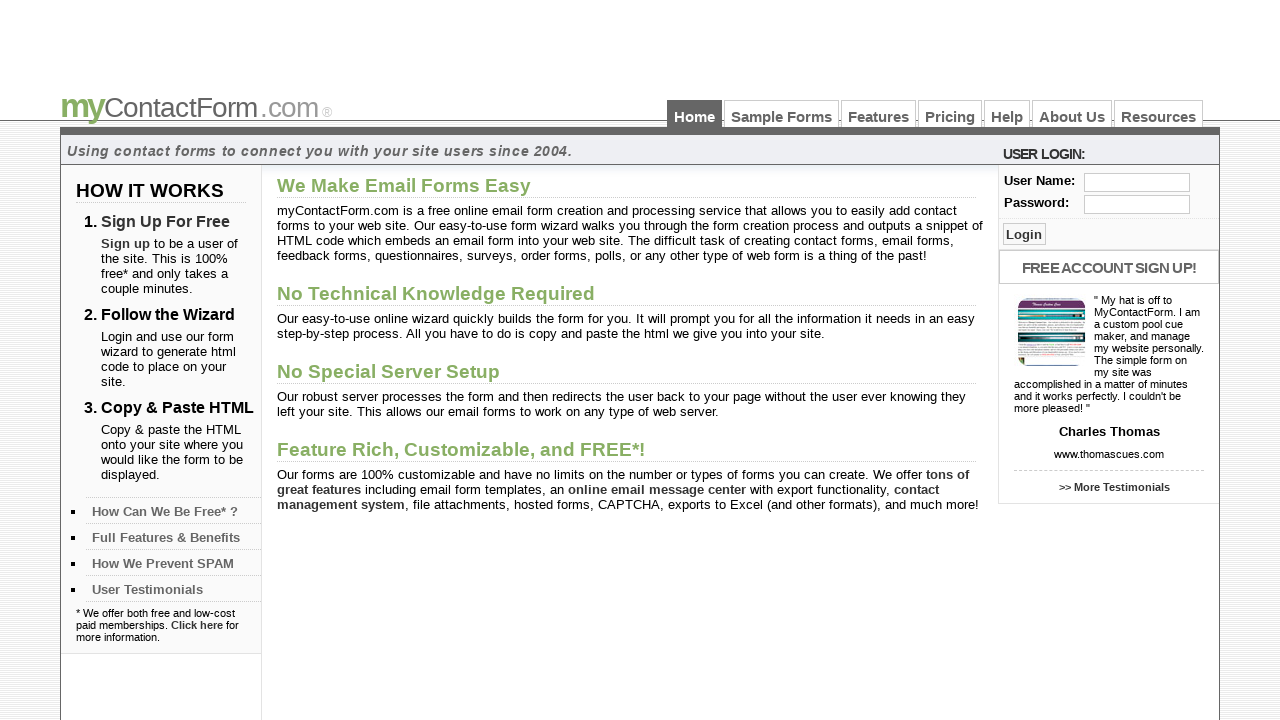

Set viewport size to 1920x1080
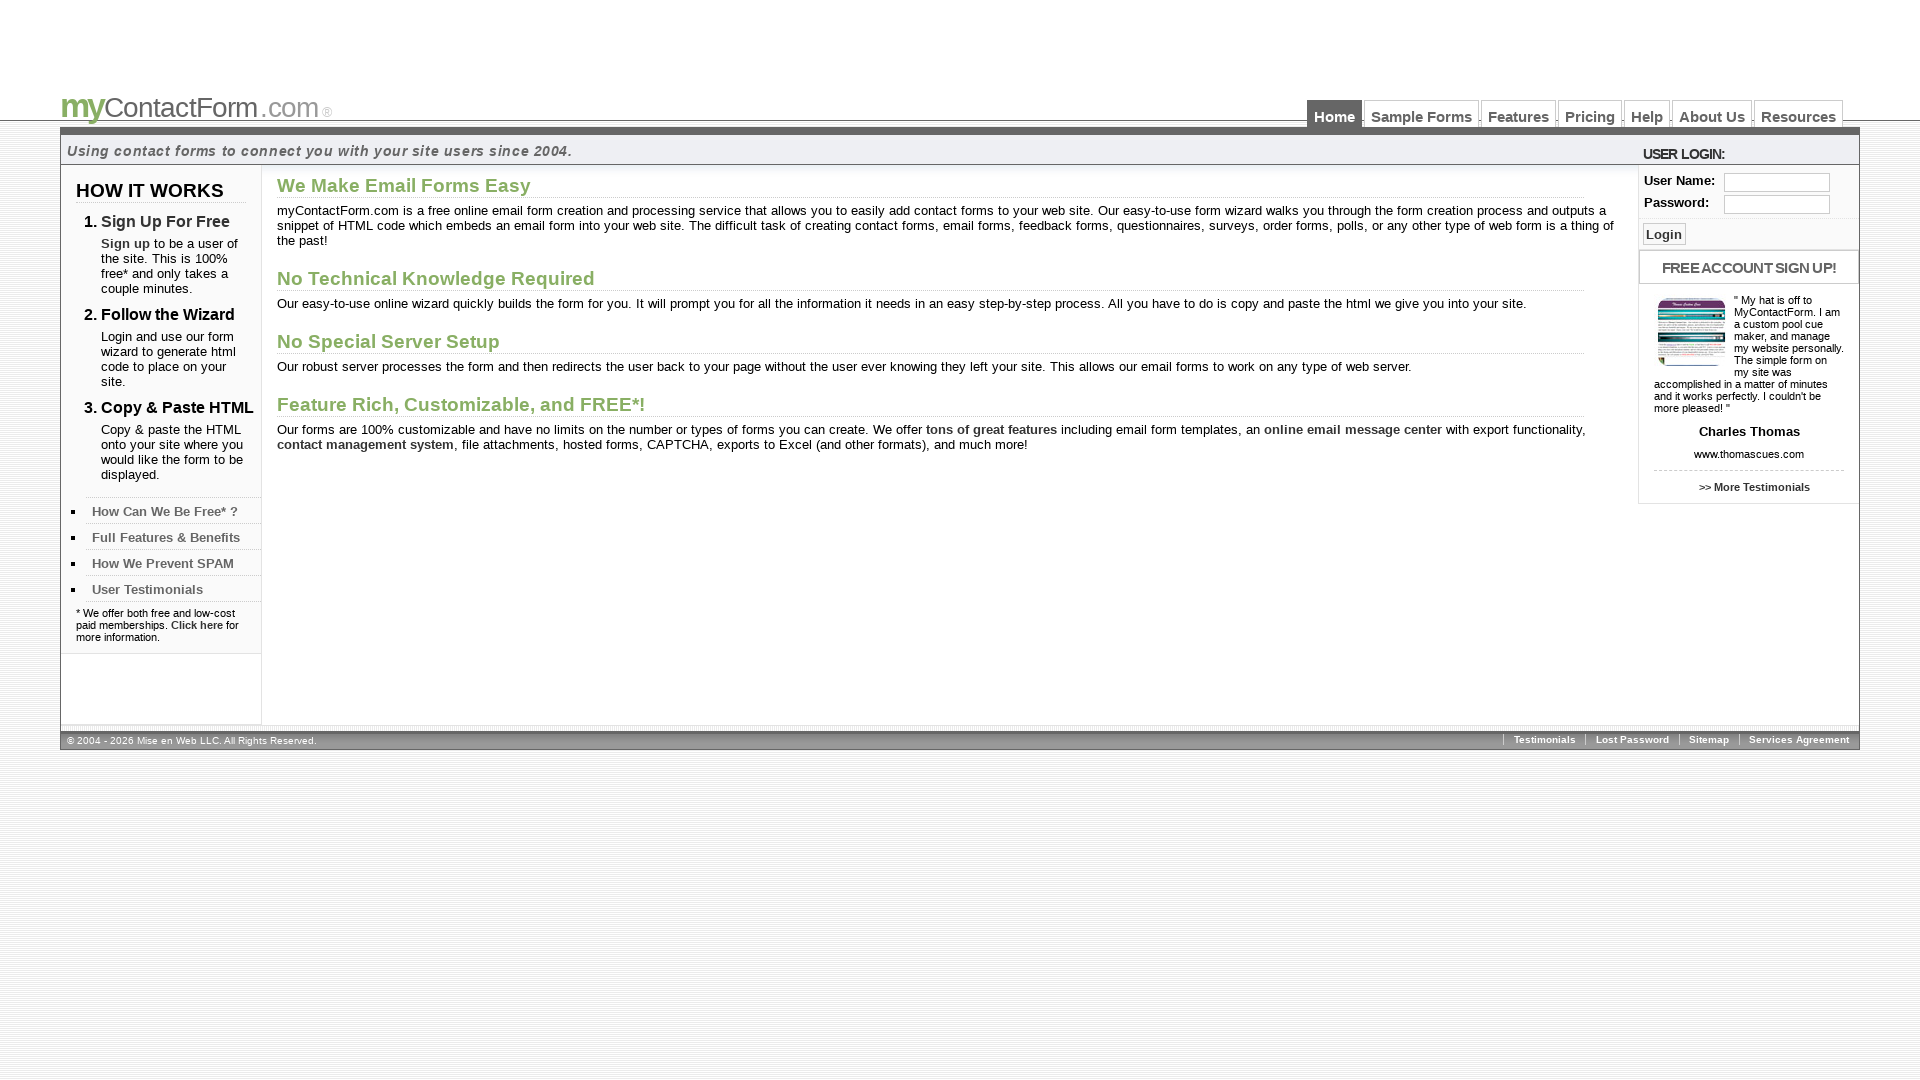

Cleared all cookies
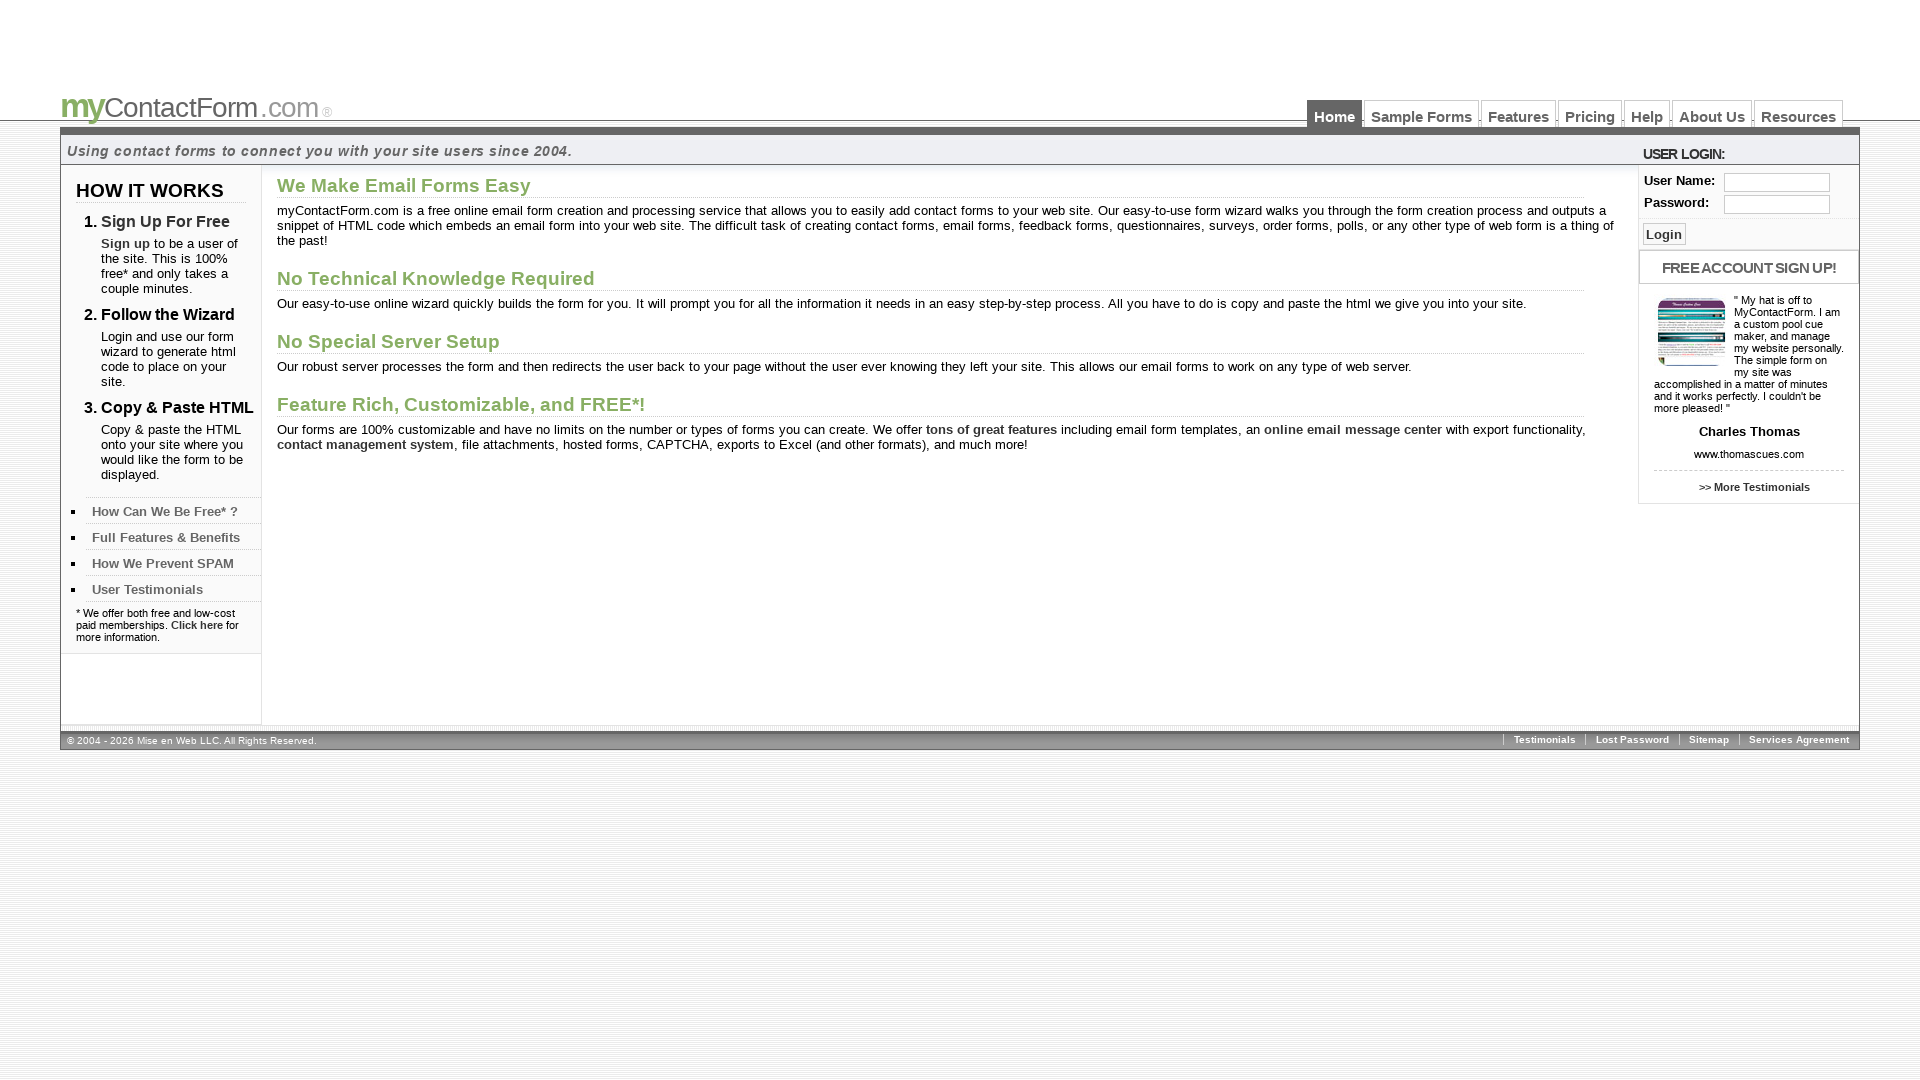

Retrieved current URL: https://www.mycontactform.com/
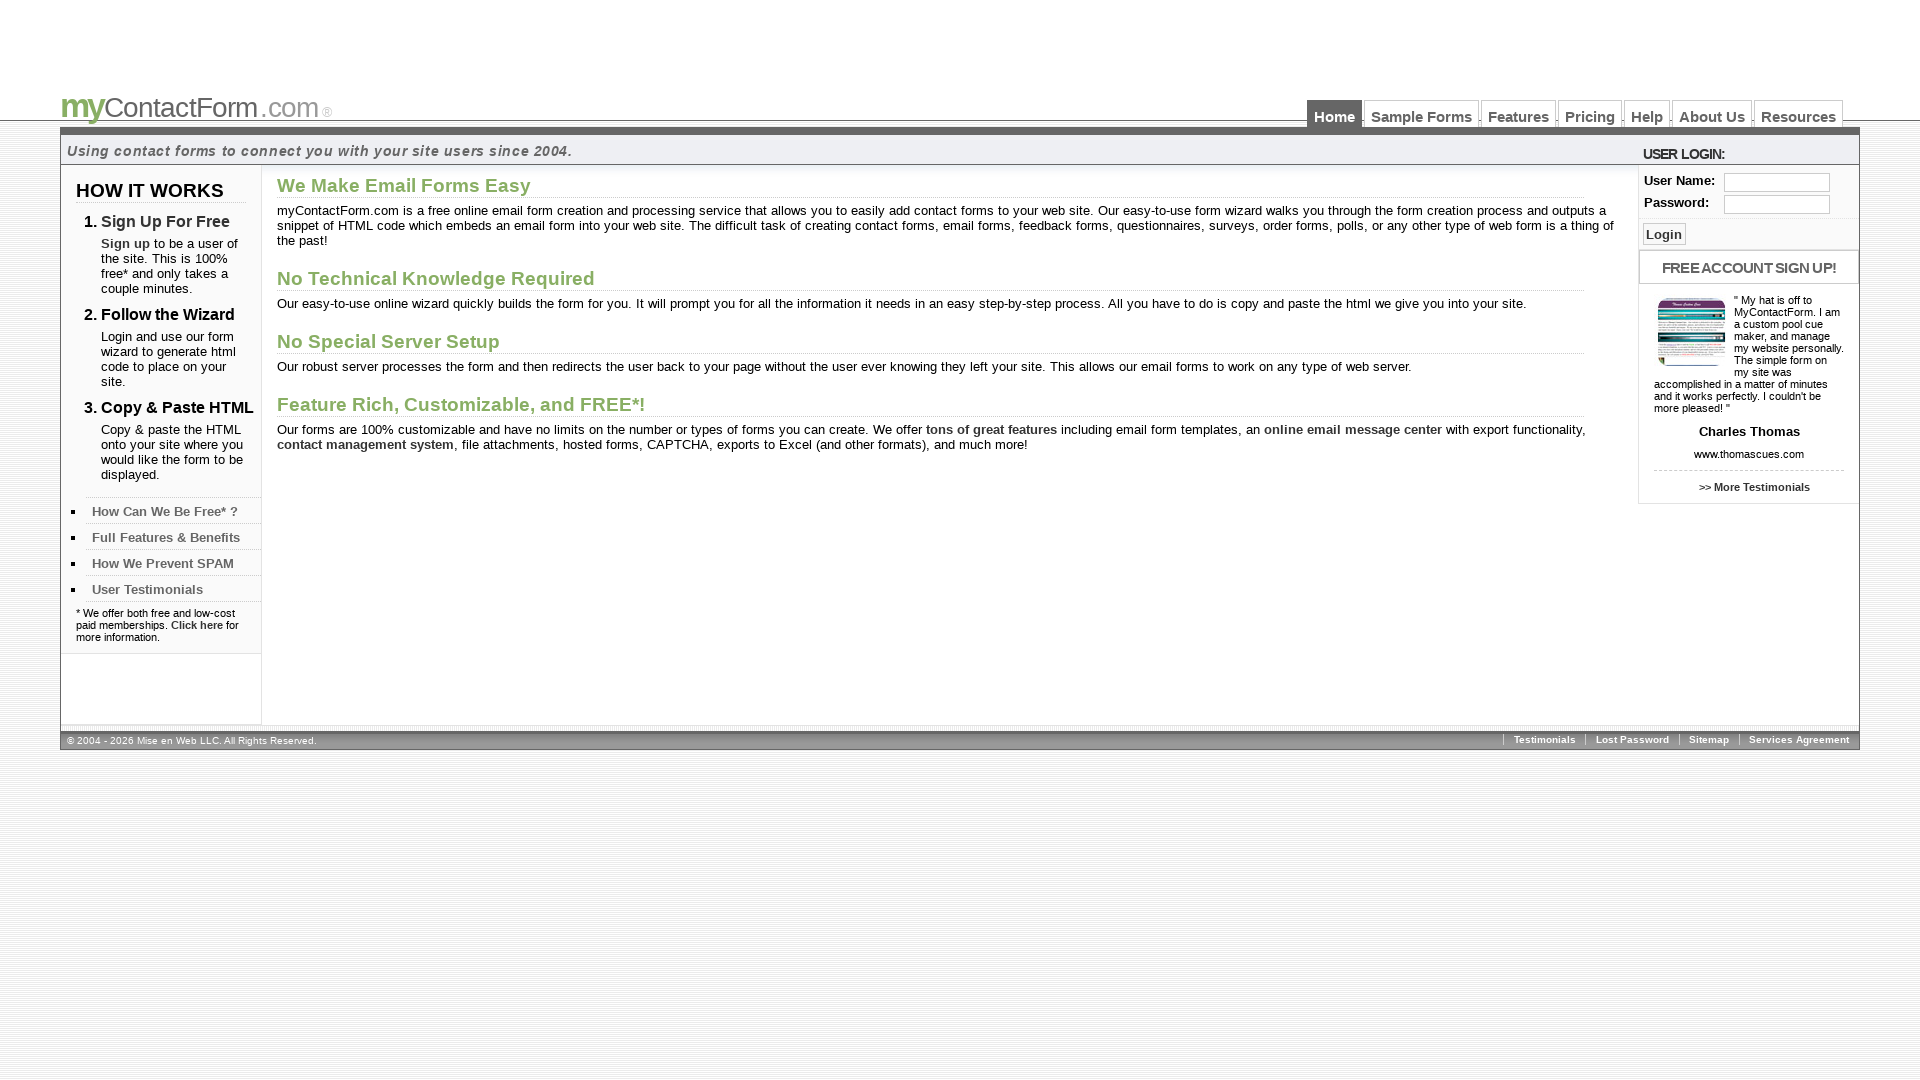

Retrieved page title: Free Contact and Email Forms - myContactForm.com
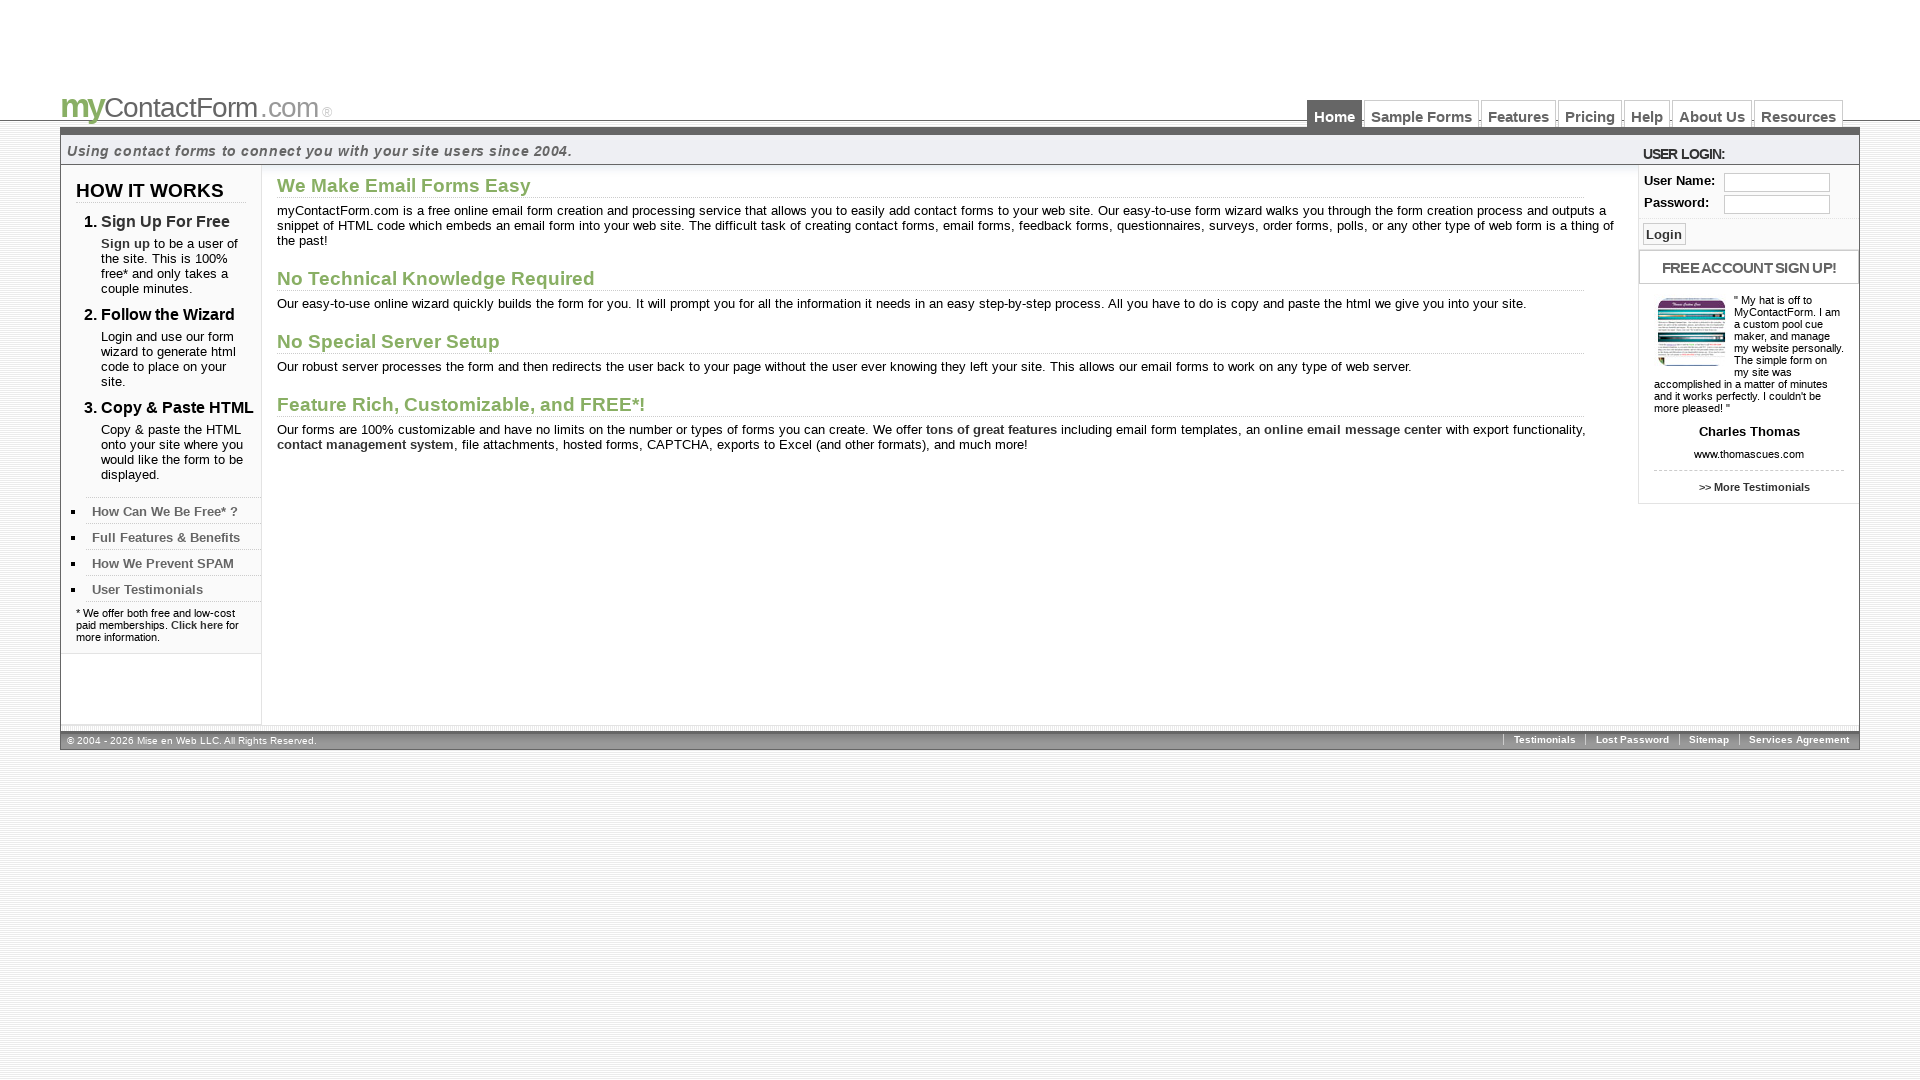

Waited for DOM content to be fully loaded
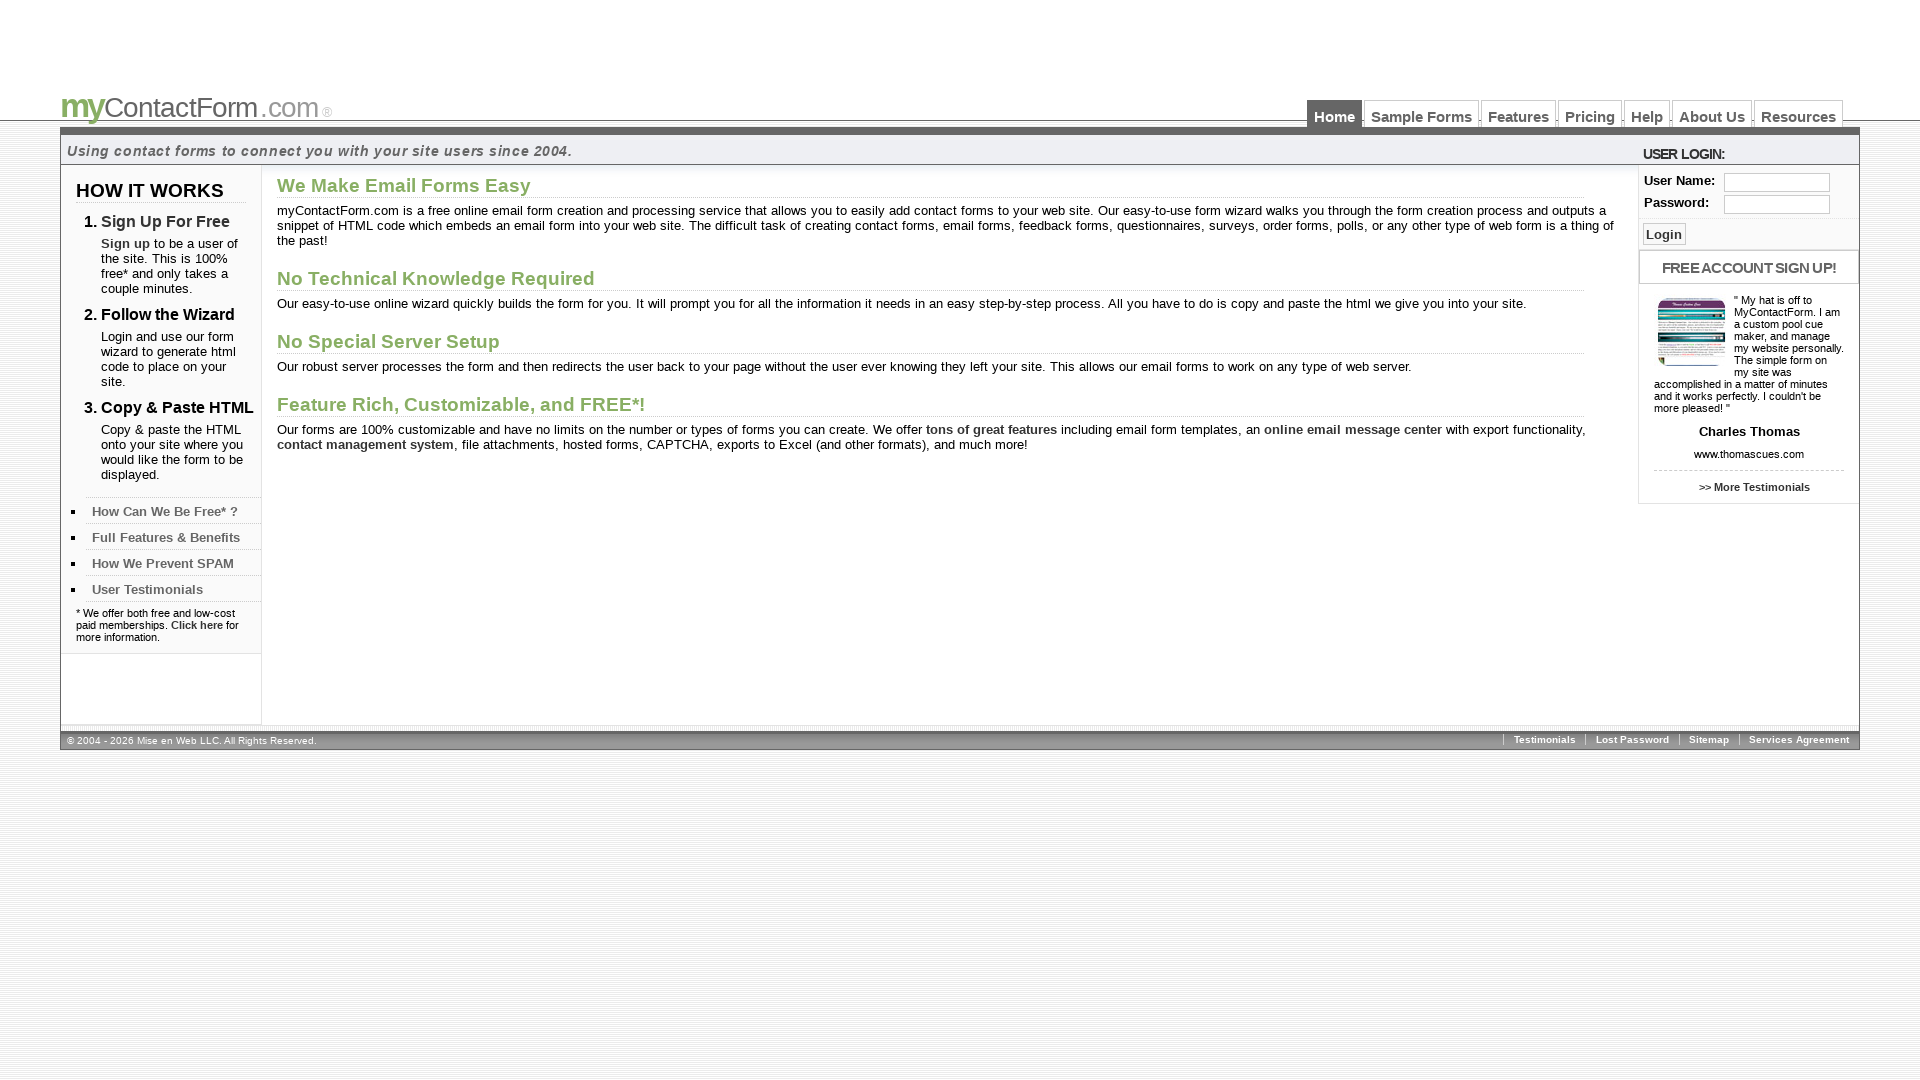

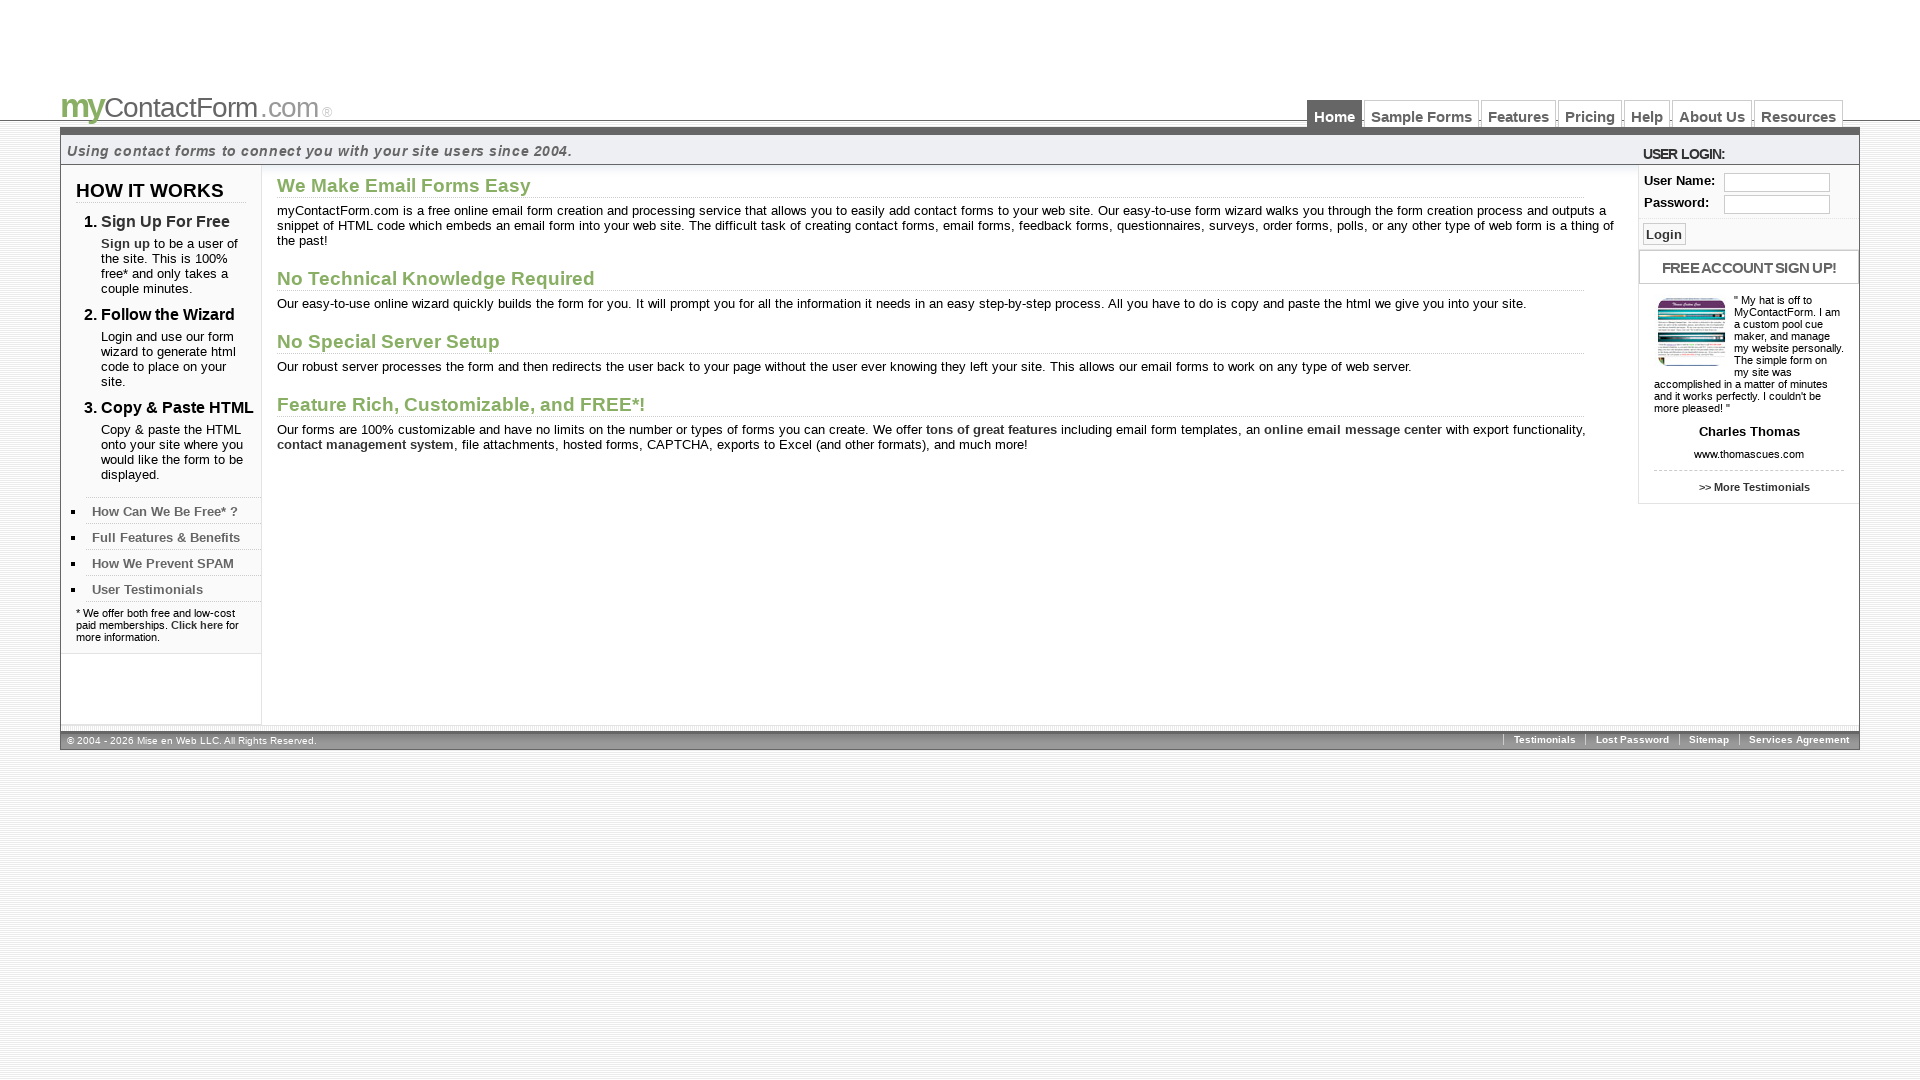